Tests right-click context menu functionality including hover state and menu item selection

Starting URL: http://swisnl.github.io/jQuery-contextMenu/demo.html

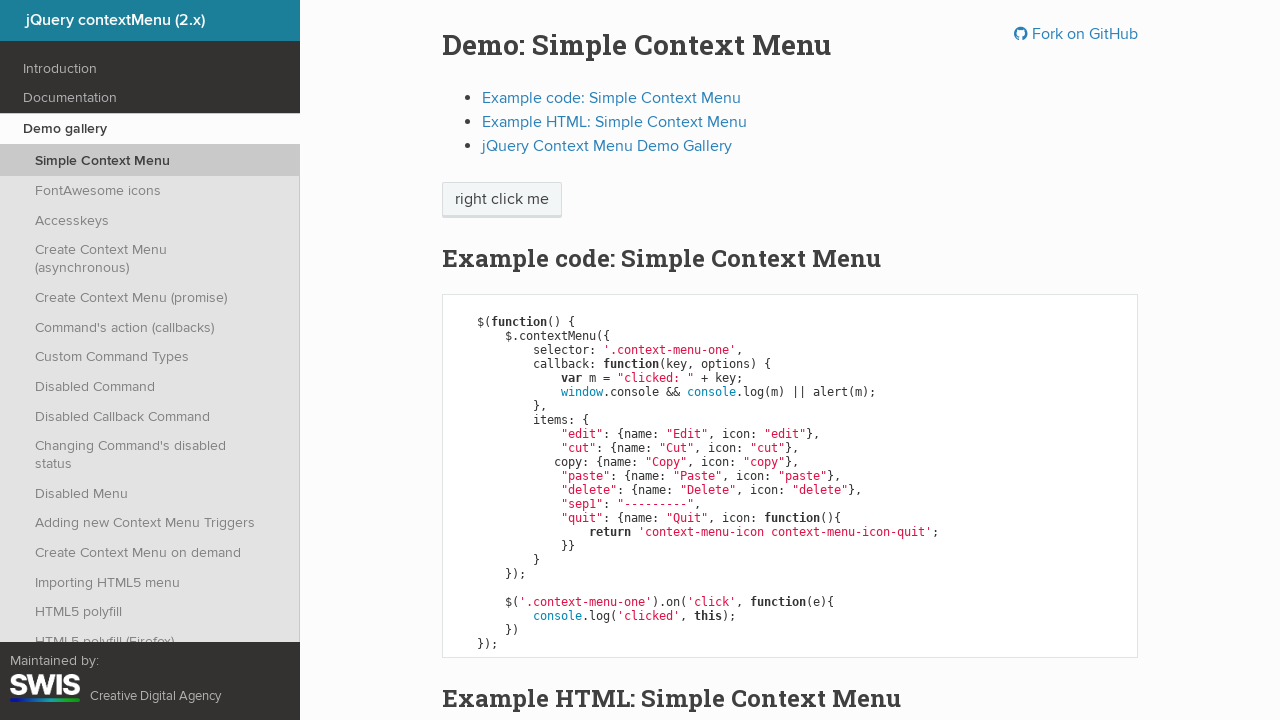

Right-clicked on 'right click me' element to open context menu at (502, 200) on xpath=//span[text()='right click me']
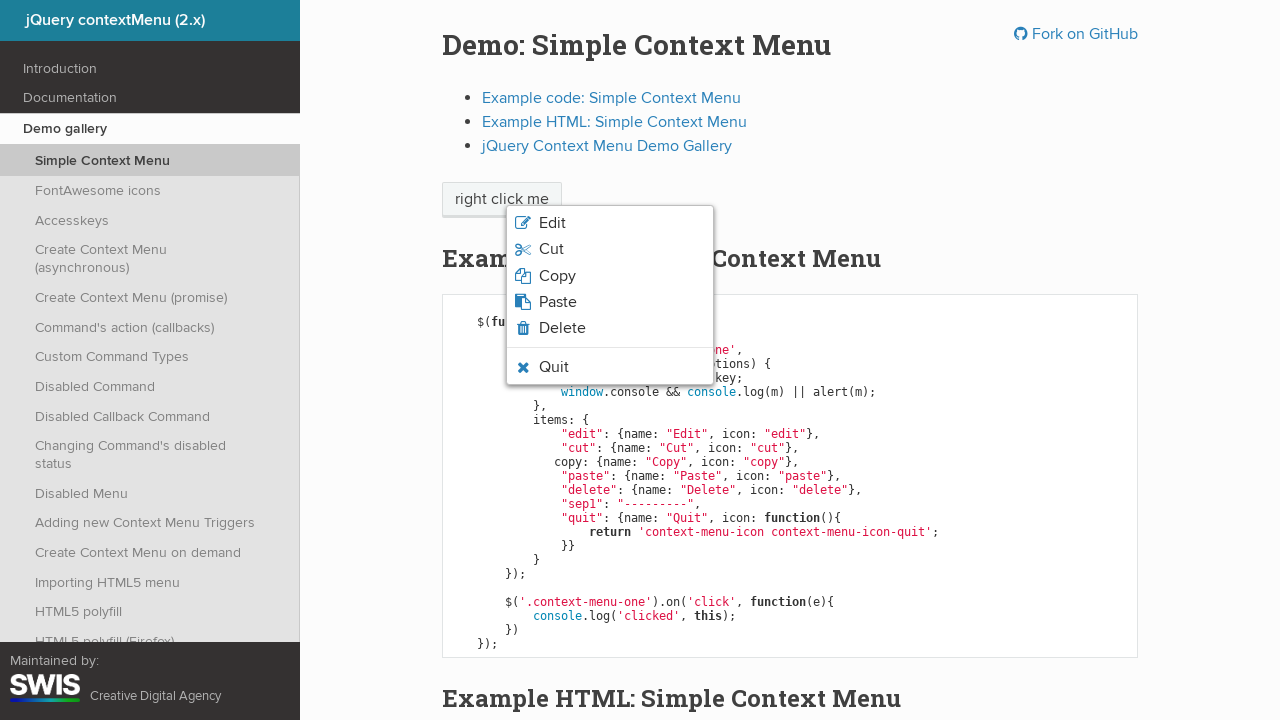

Verified Quit menu item is visible
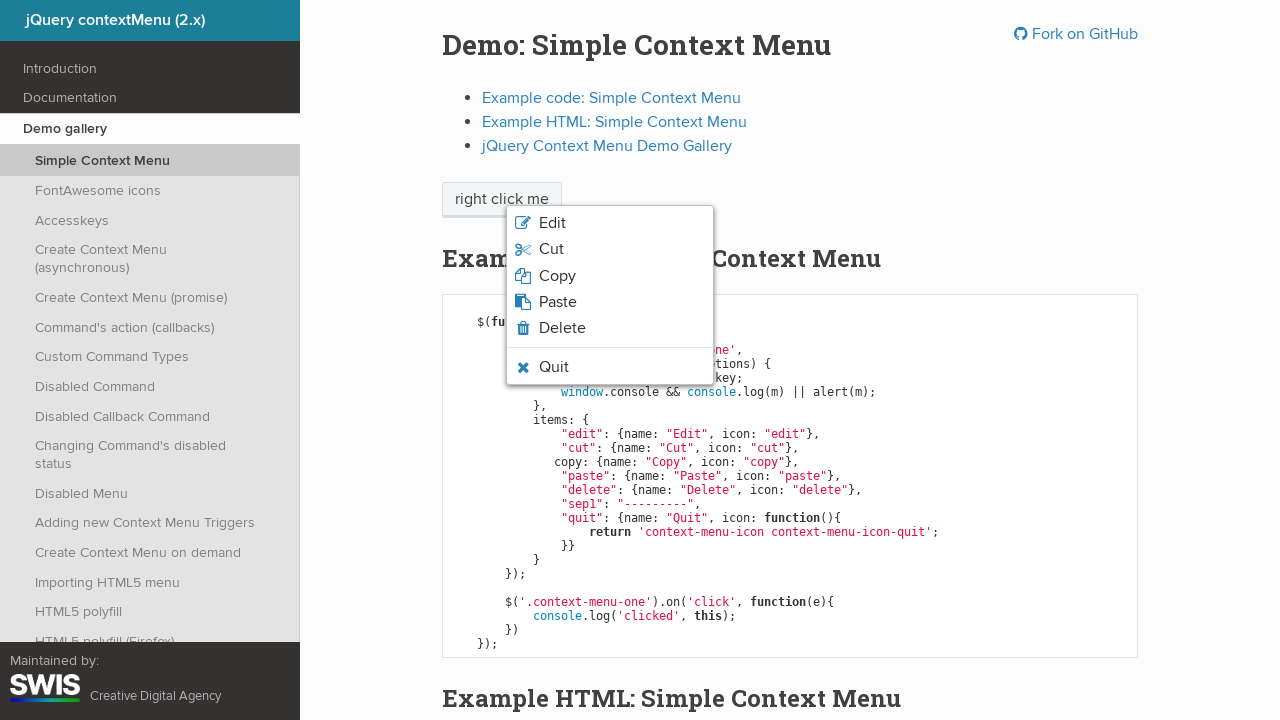

Hovered over the Quit menu item at (610, 367) on li.context-menu-icon-quit
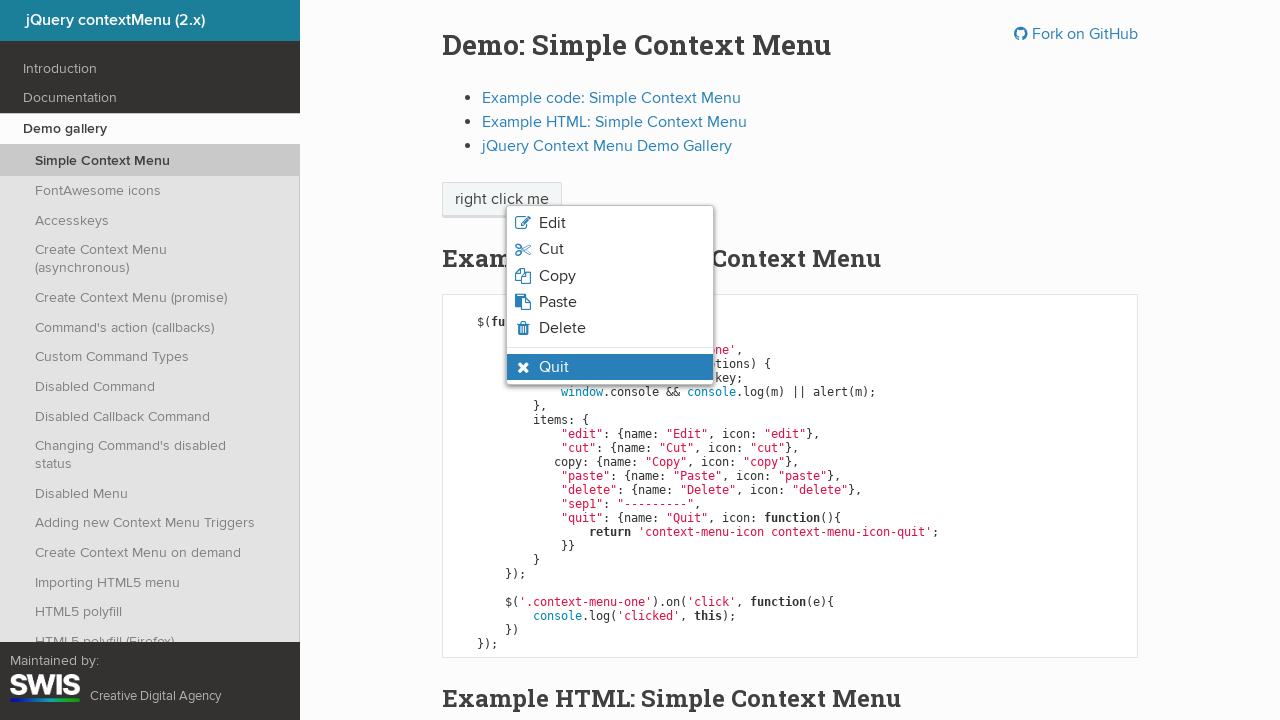

Verified Quit menu item has hover state applied
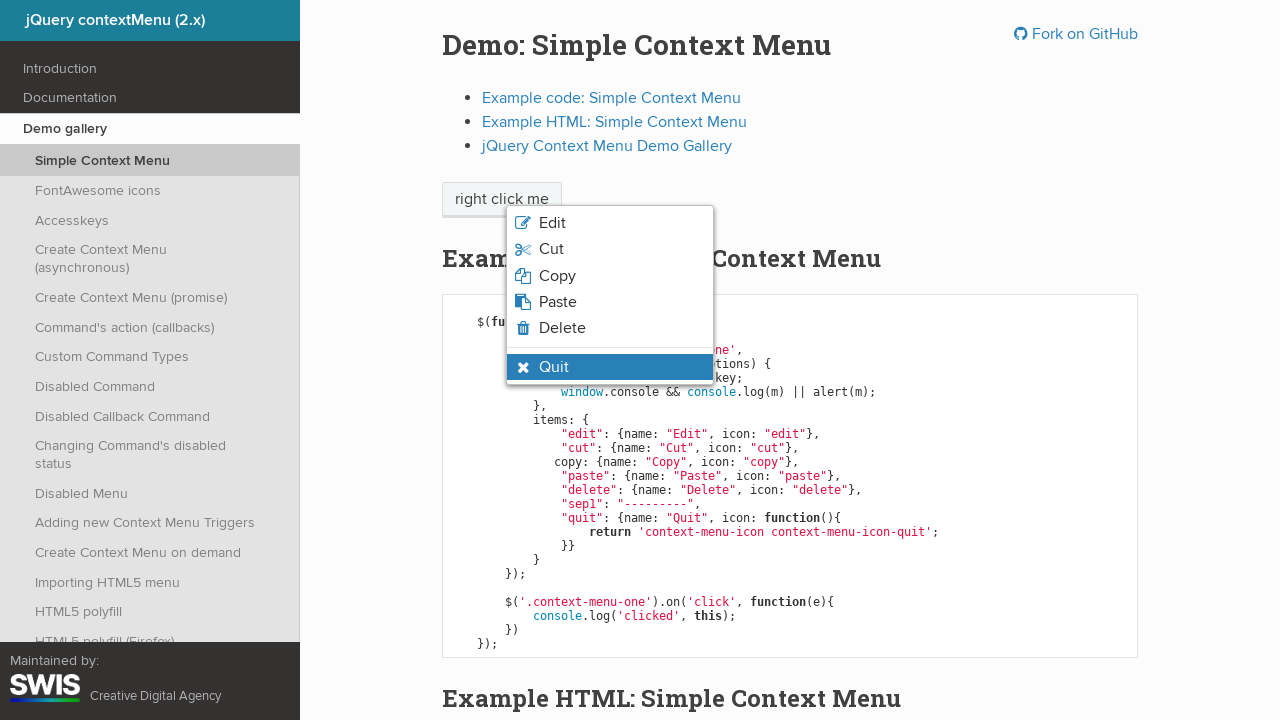

Clicked on Quit menu item at (610, 367) on li.context-menu-icon-quit
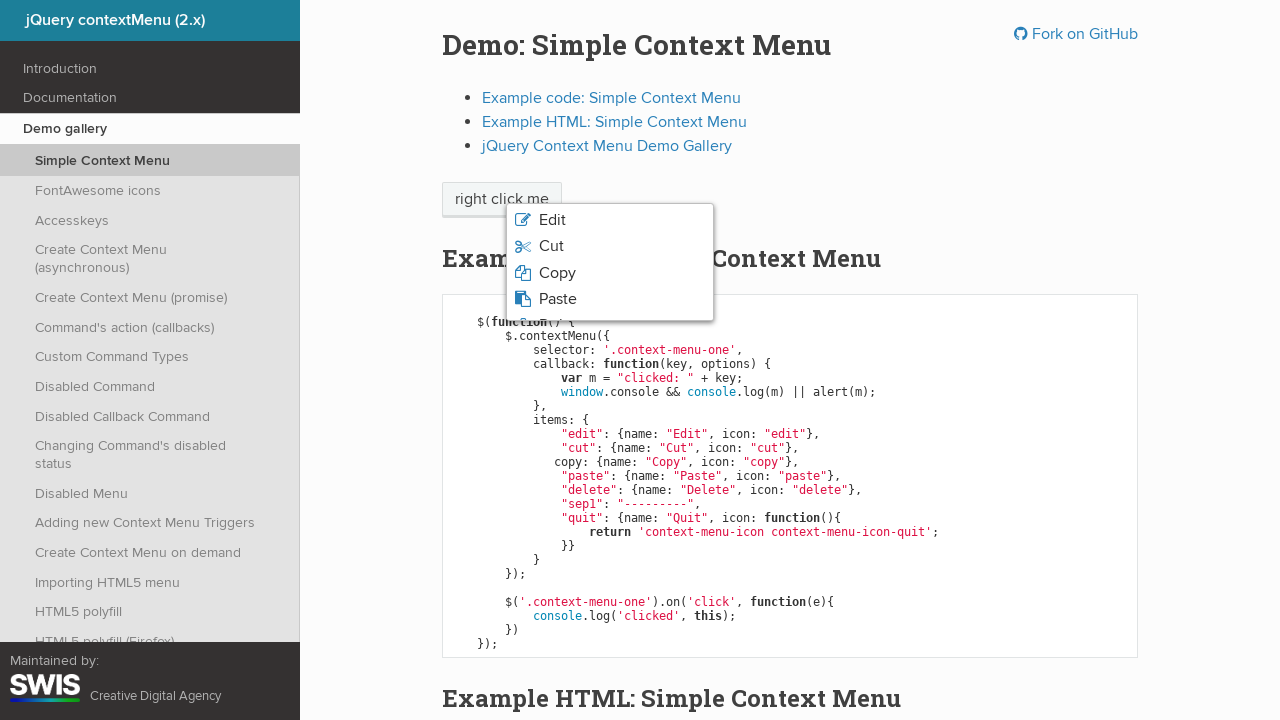

Accepted the confirmation alert
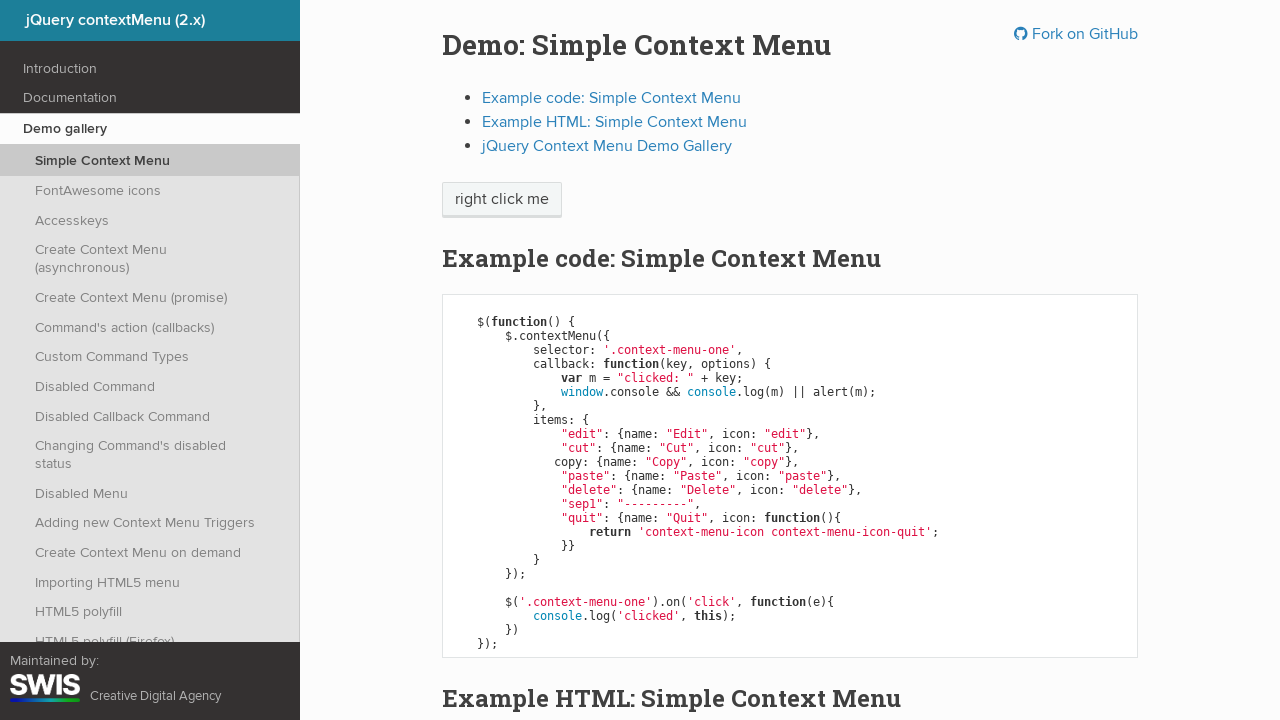

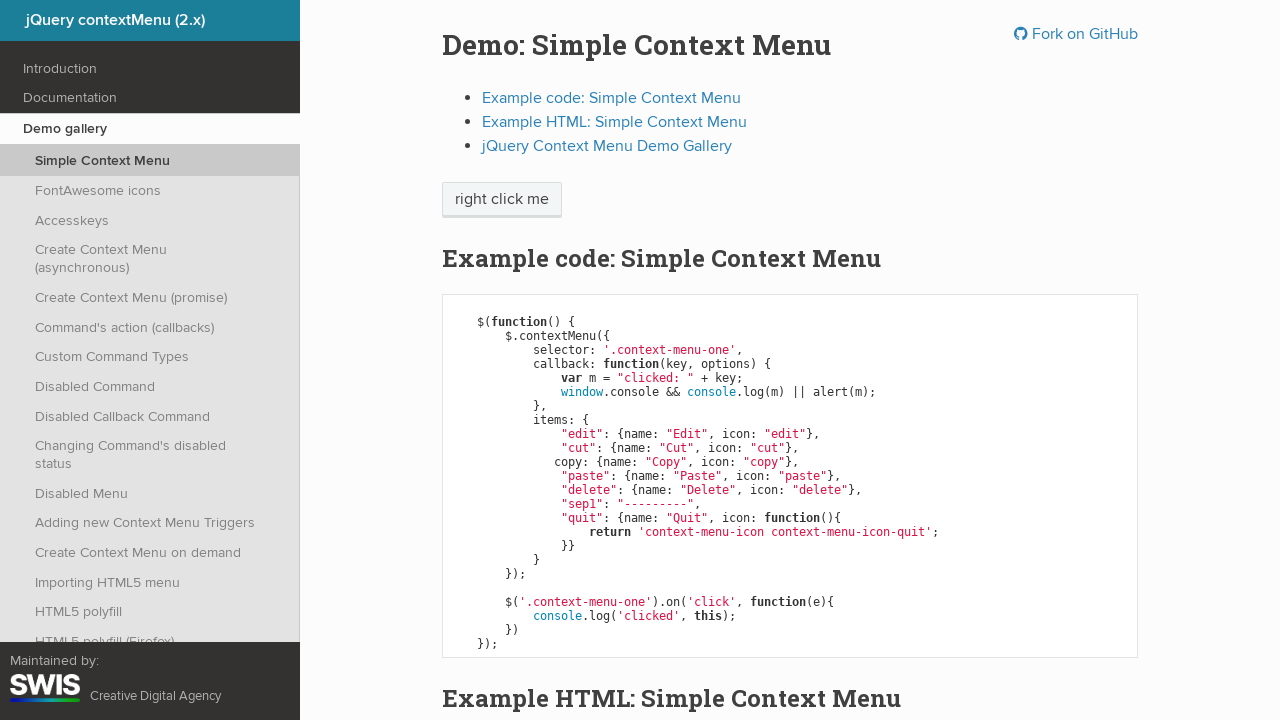